Tests user registration by filling in name, email, and password fields and submitting the registration form

Starting URL: https://front.serverest.dev/cadastrarusuarios

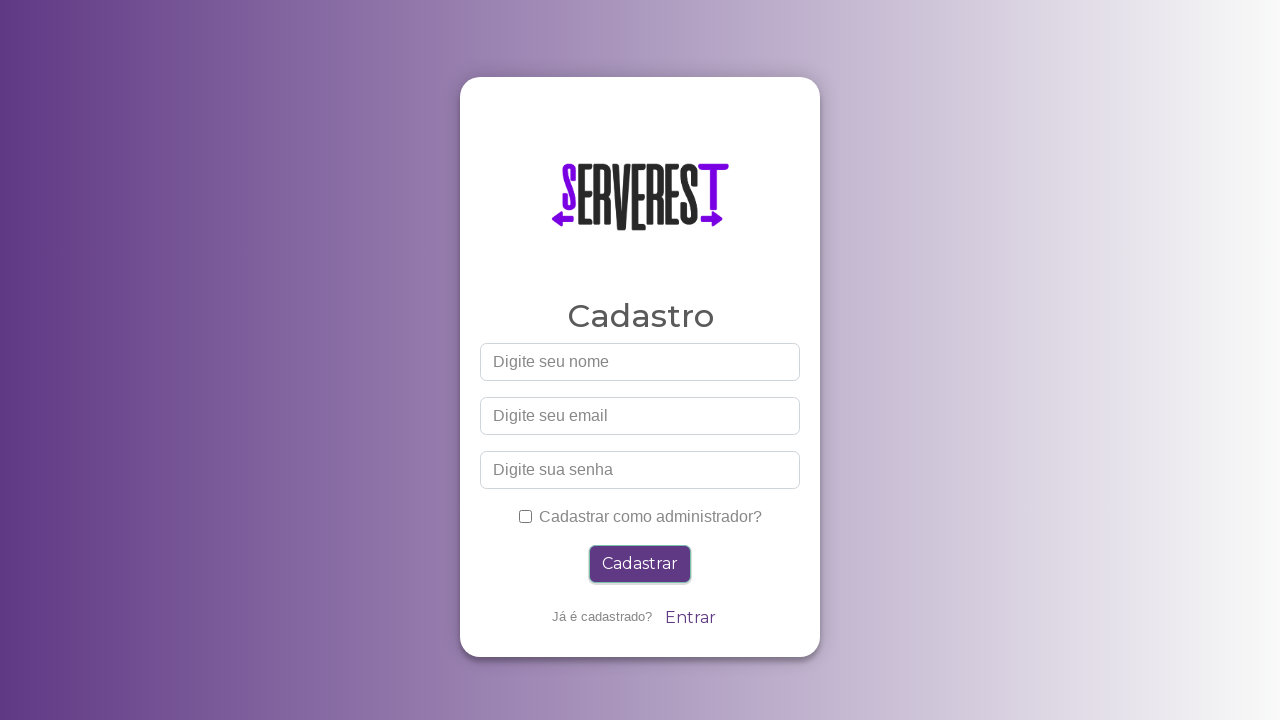

Filled name field with 'fulano' on [data-testid='nome']
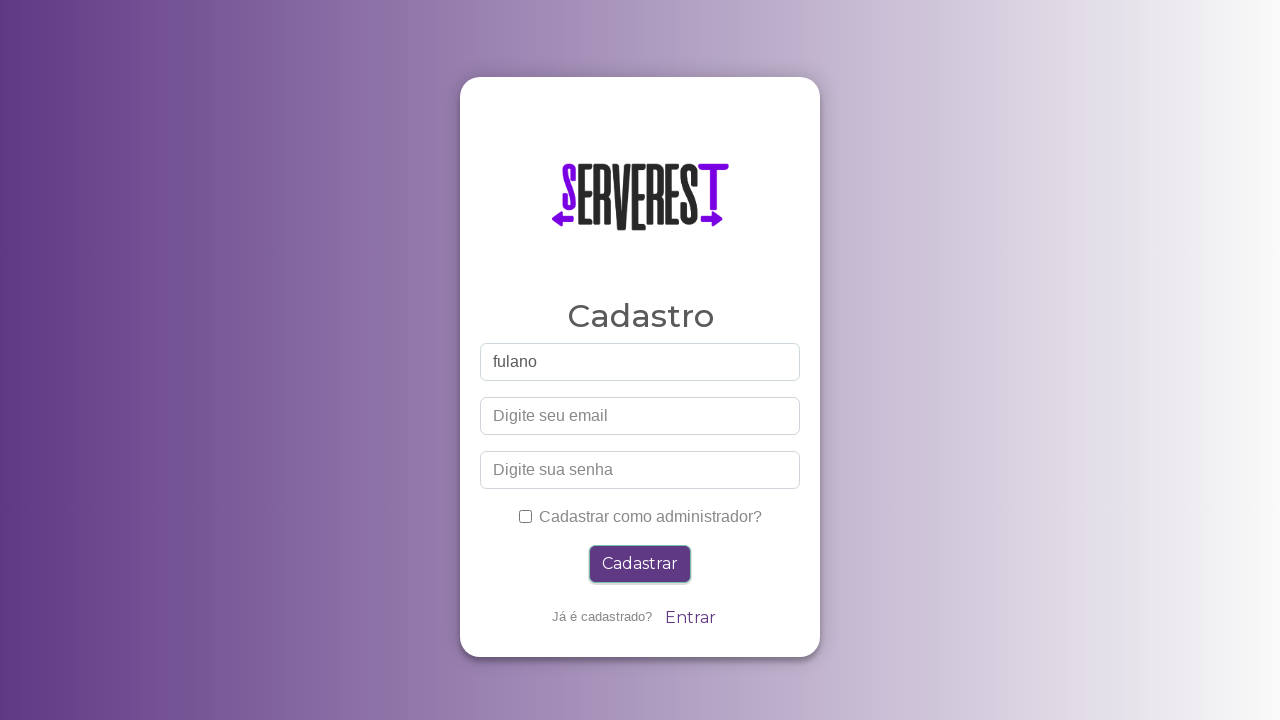

Filled email field with 'user7b3f9a2c@email.com' on [data-testid='email']
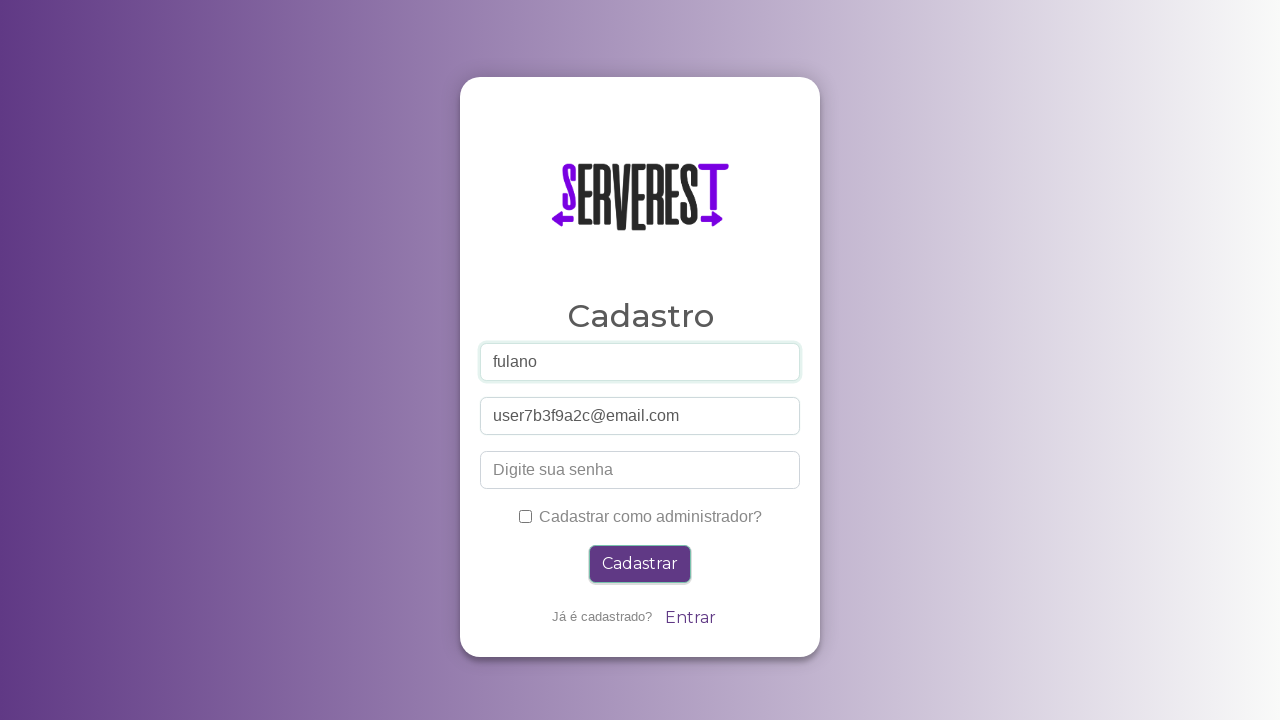

Filled password field with '123' on [data-testid='password']
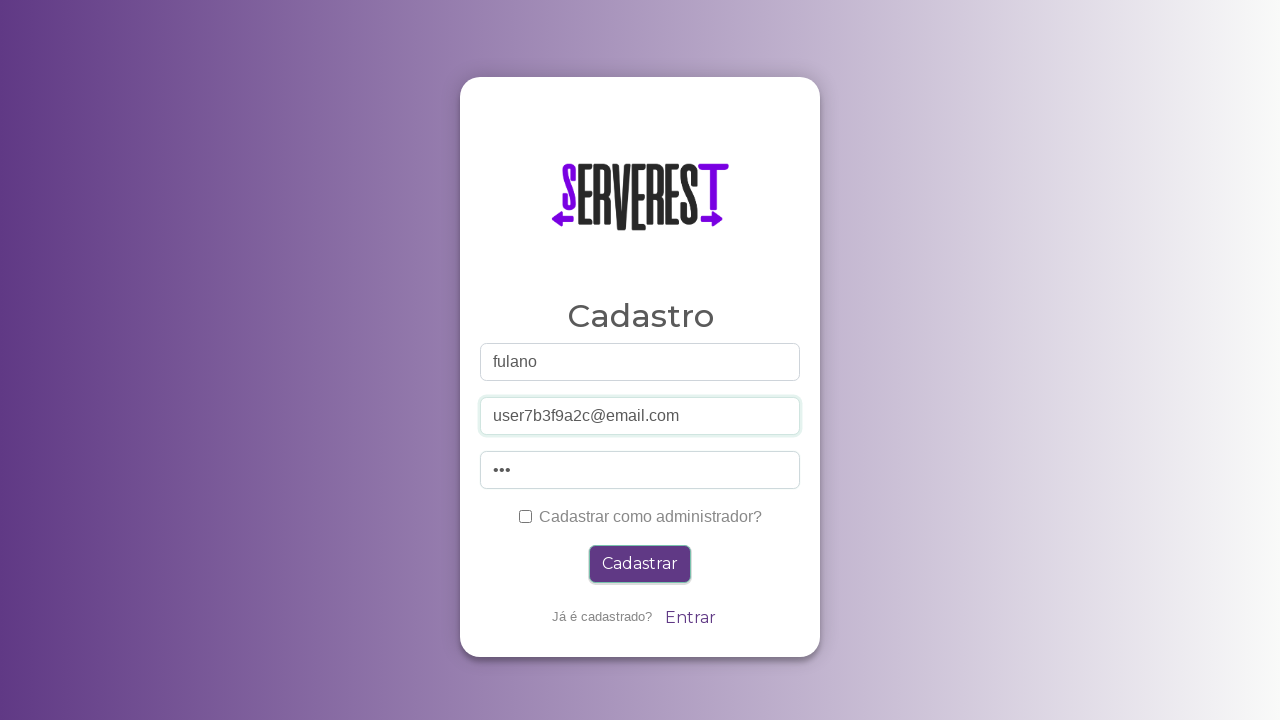

Clicked register button to submit registration form at (640, 564) on [data-testid='cadastrar']
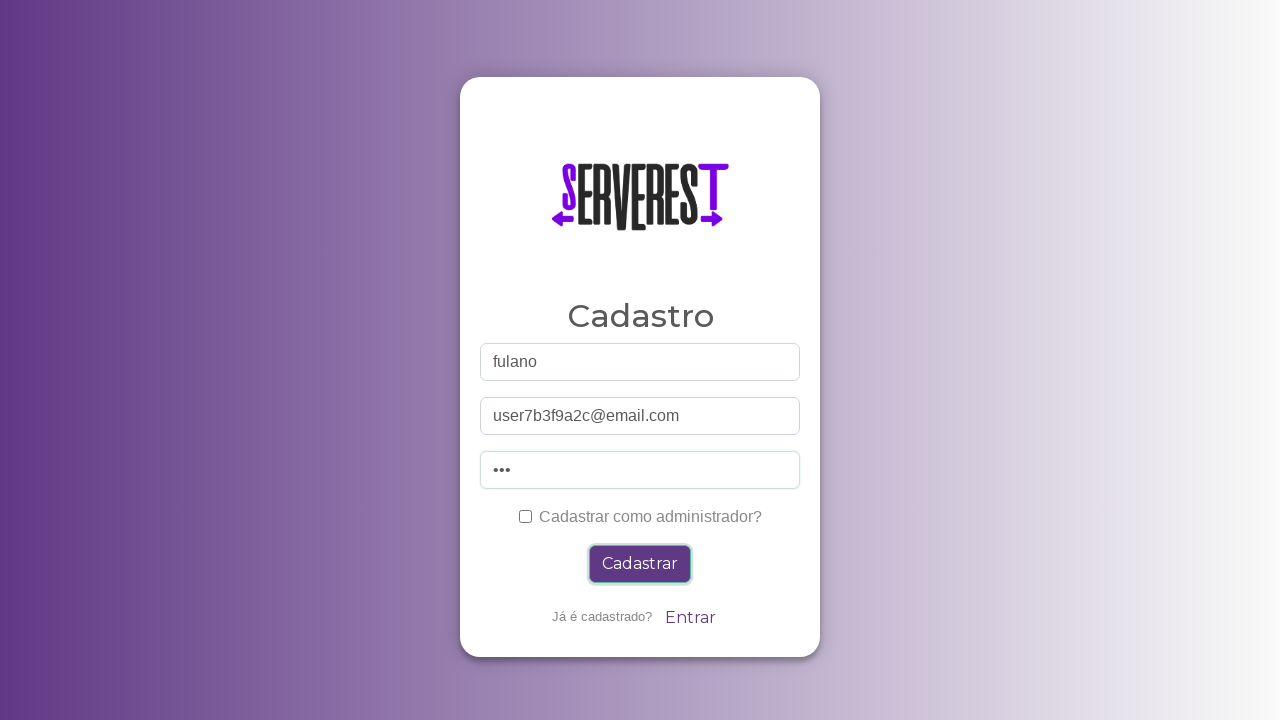

Successfully registered user and redirected to home page
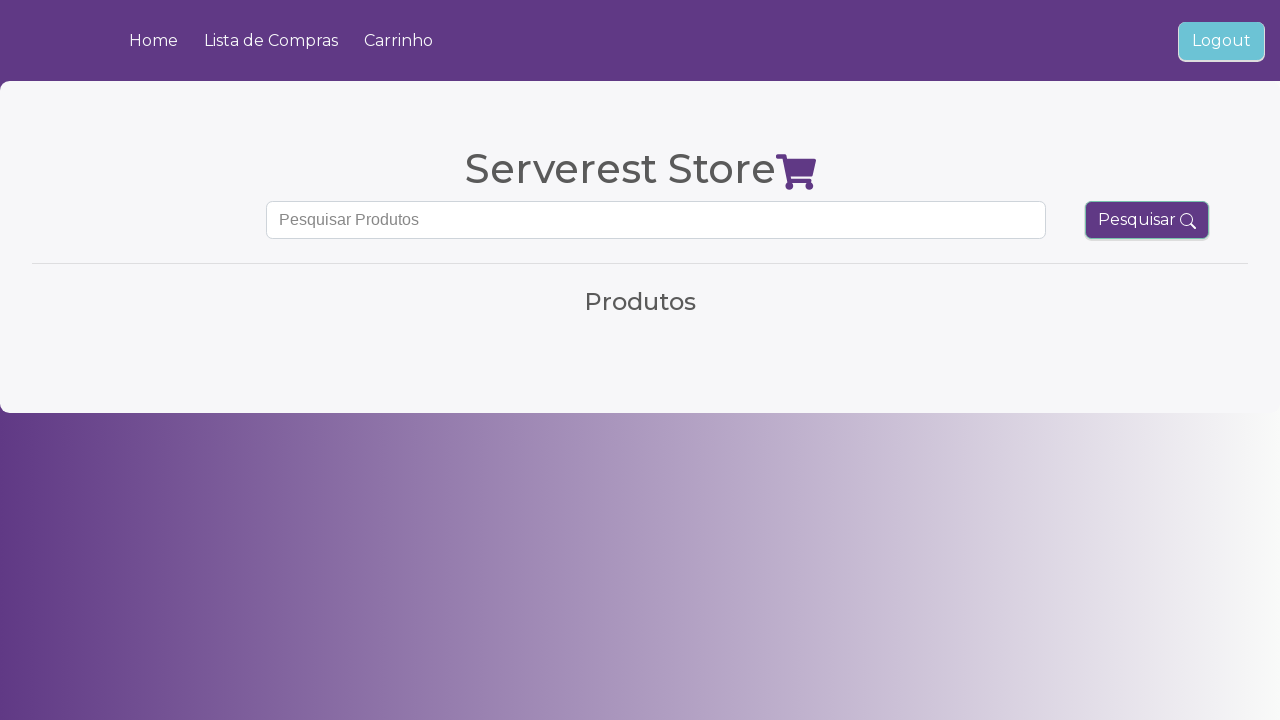

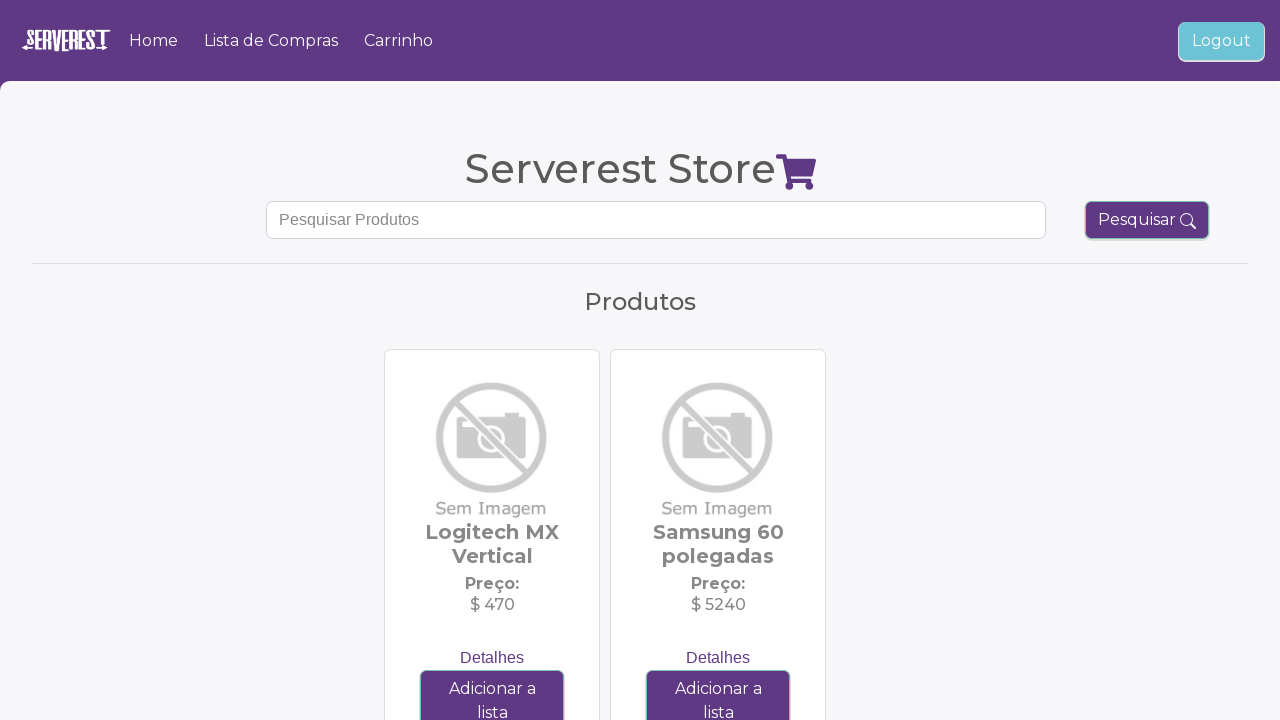